Tests opening a link in a new tab using middle-click and verifying the new page loads

Starting URL: https://playwright.dev/

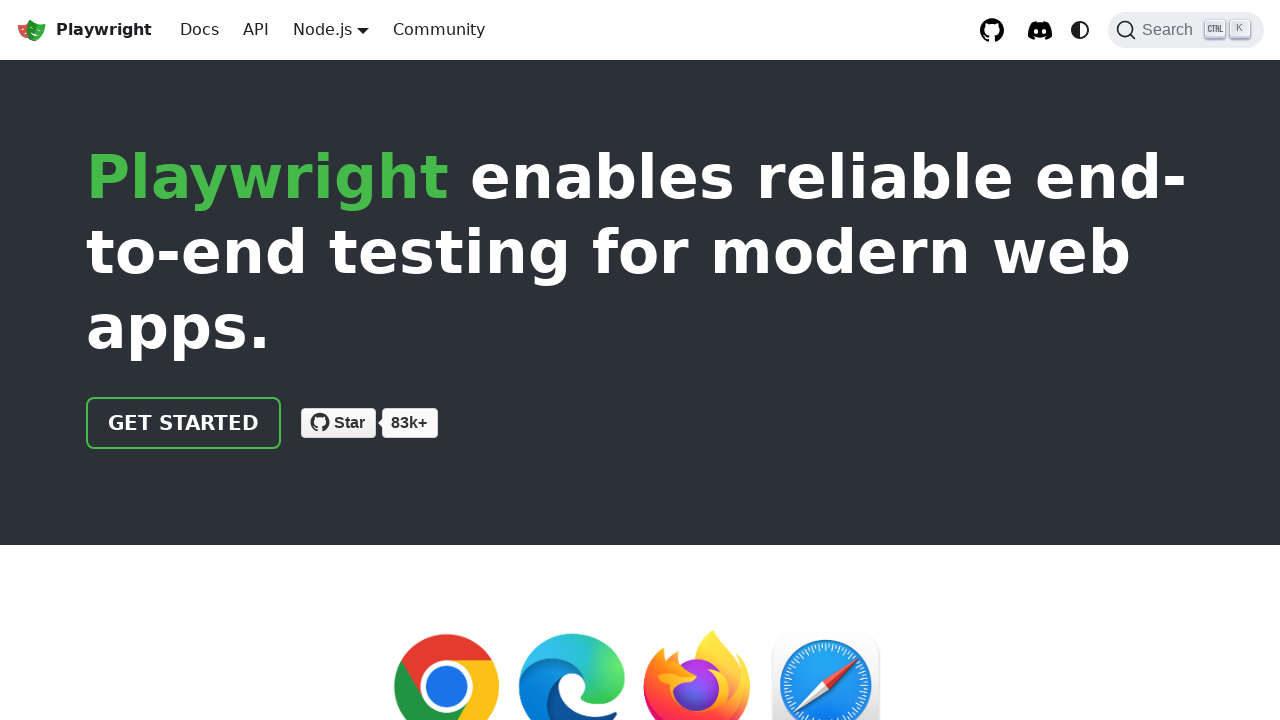

Middle-clicked 'Get started' link to open in new tab at (184, 423) on internal:text="Get started"i
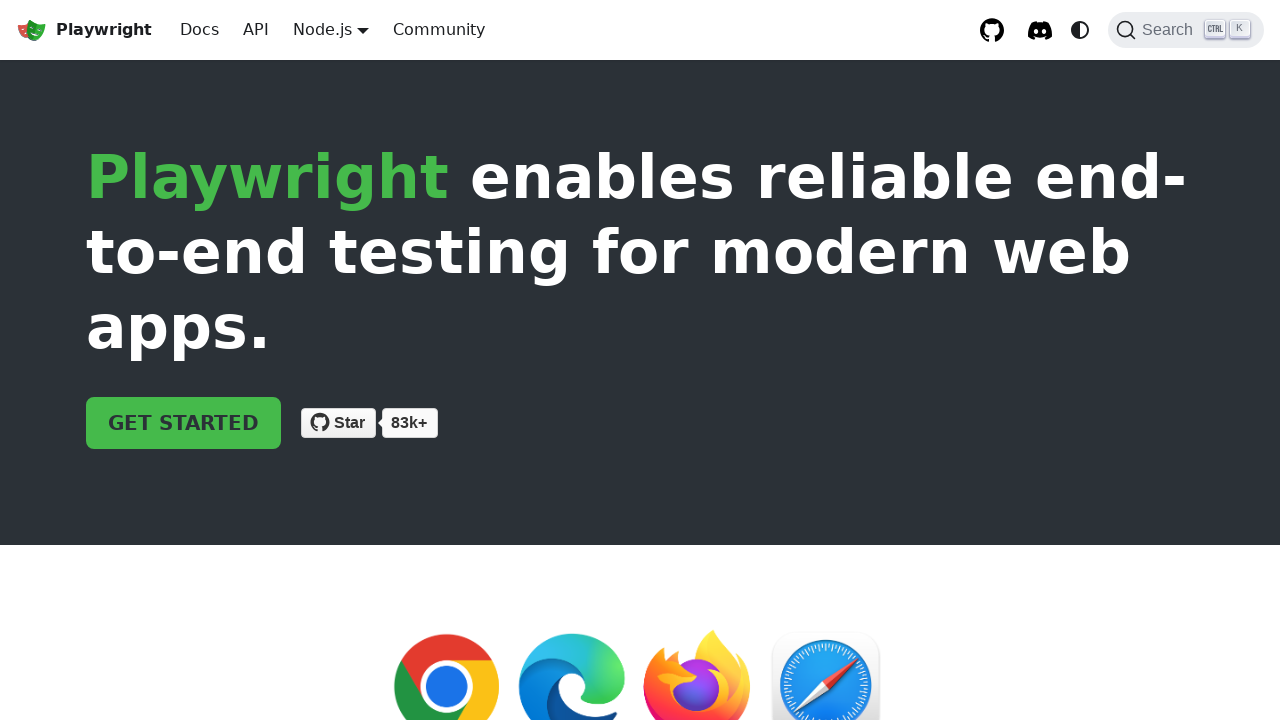

Captured new page object from middle-click action
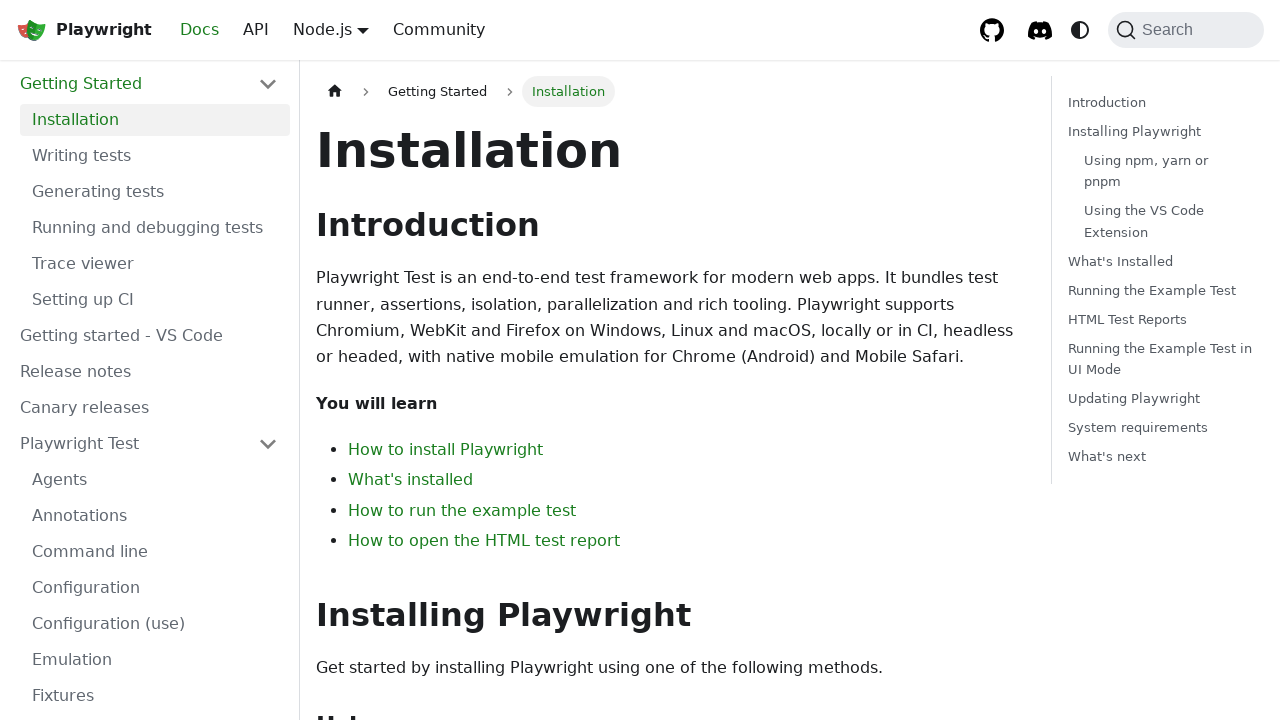

New page loaded successfully
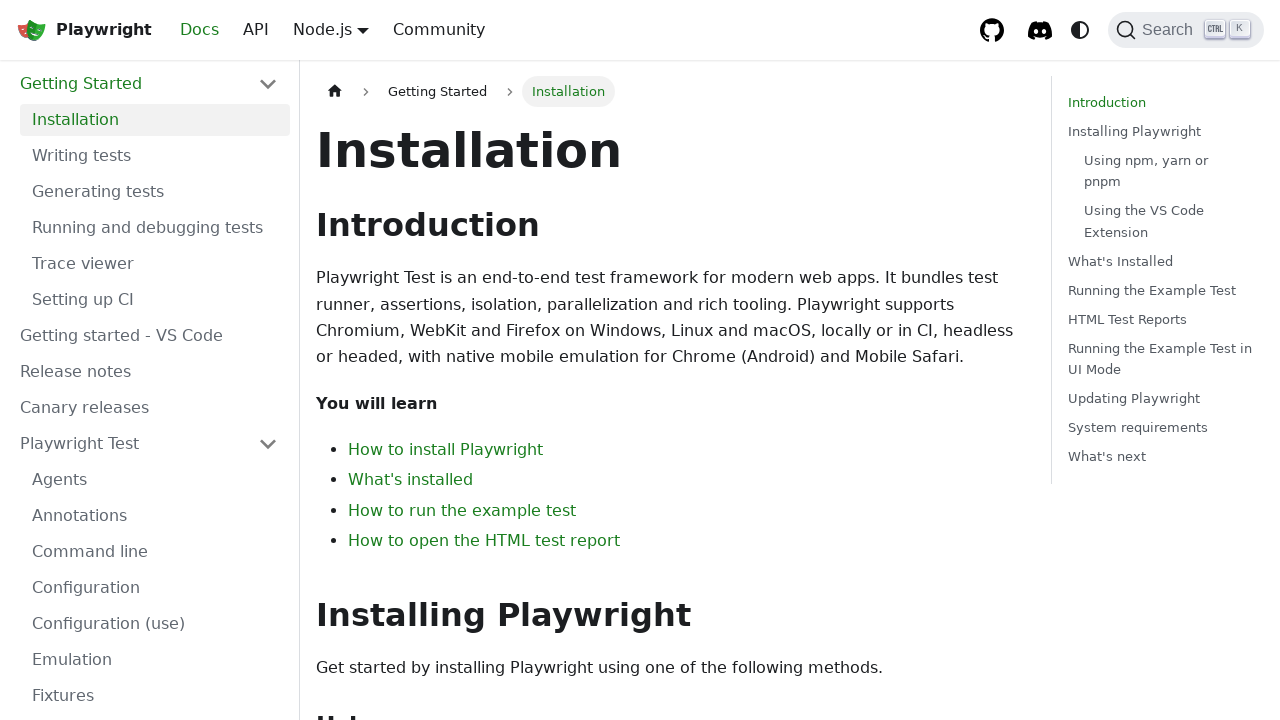

Brought new page to front
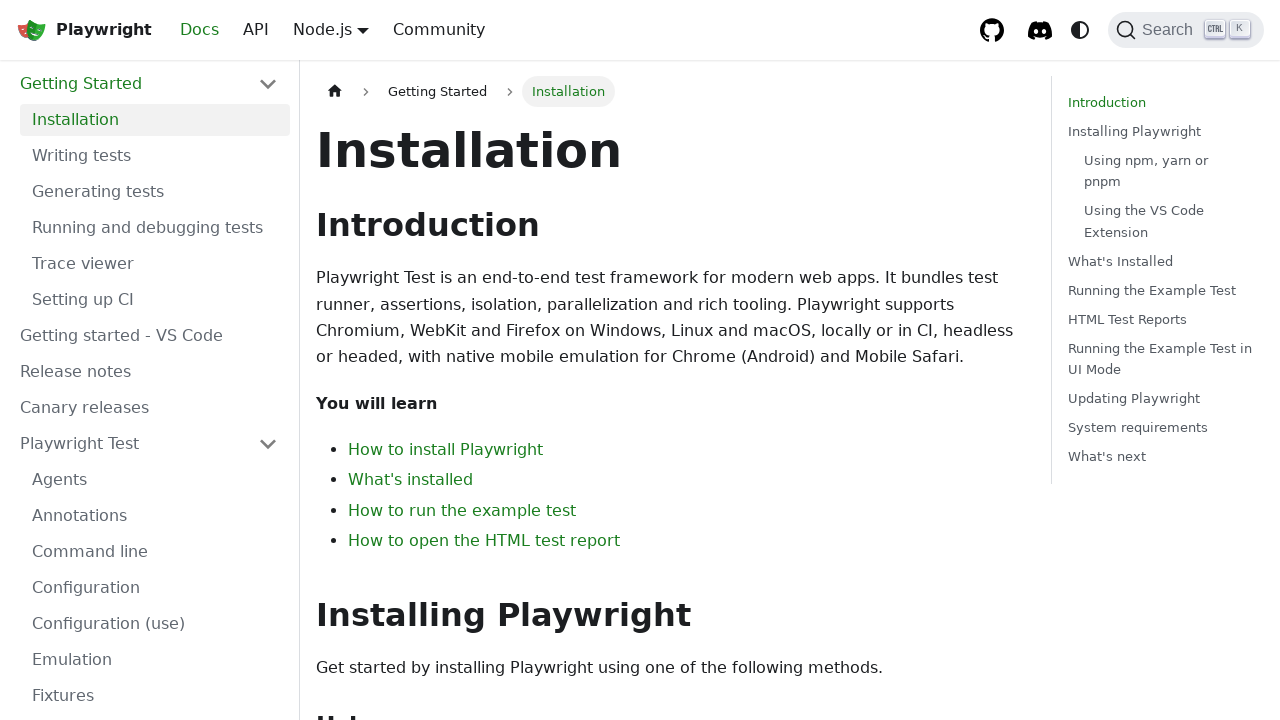

Retrieved title of new page to verify it loaded
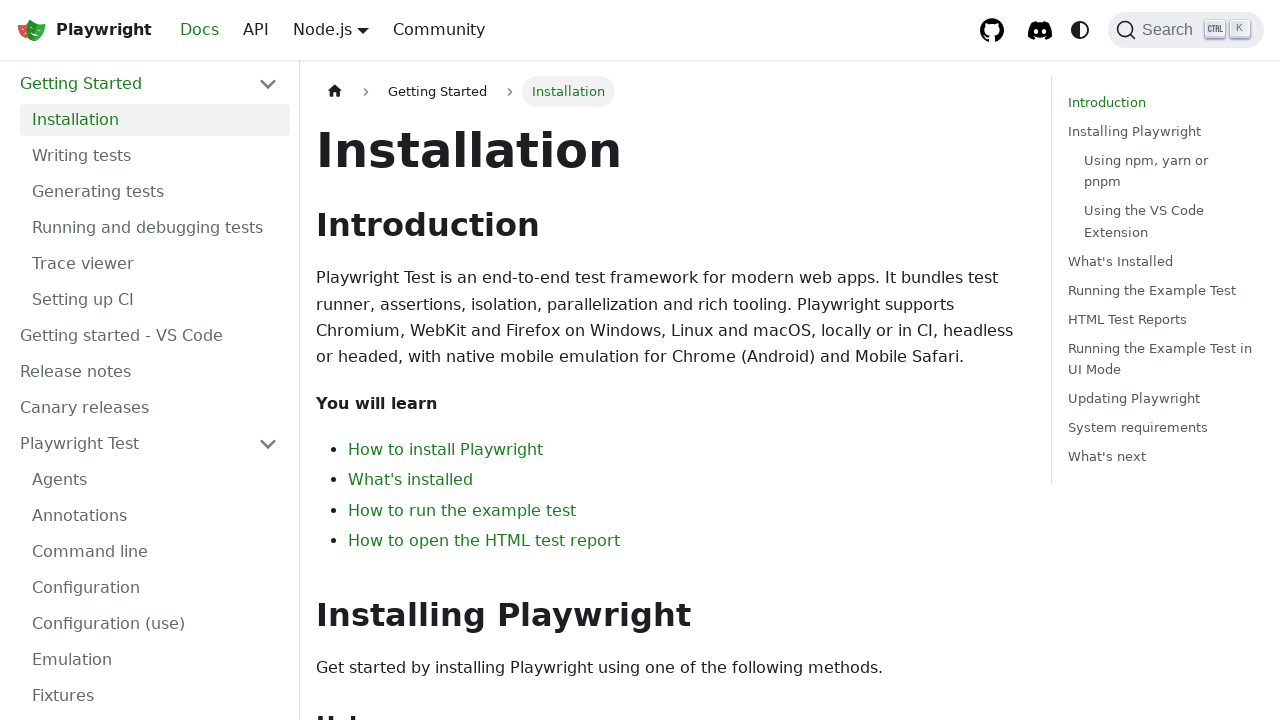

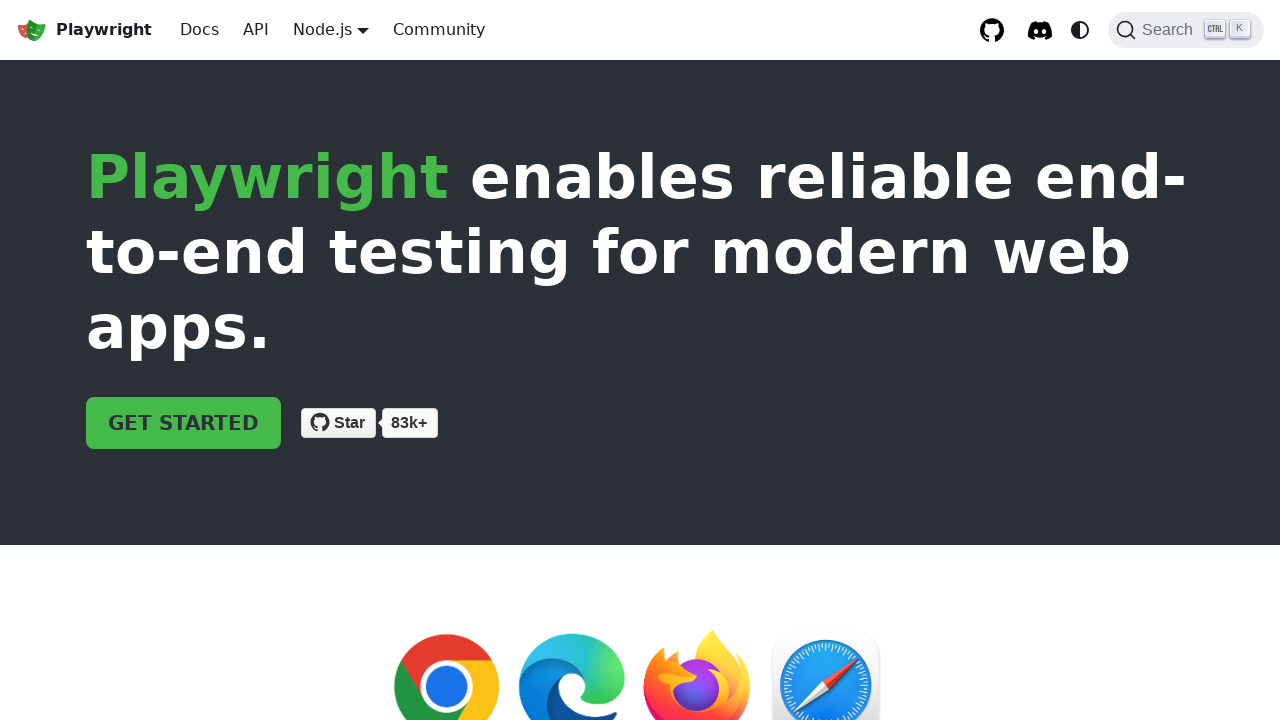